Tests alert and confirmation dialog handling by triggering different popup types and interacting with them

Starting URL: https://rahulshettyacademy.com/AutomationPractice/

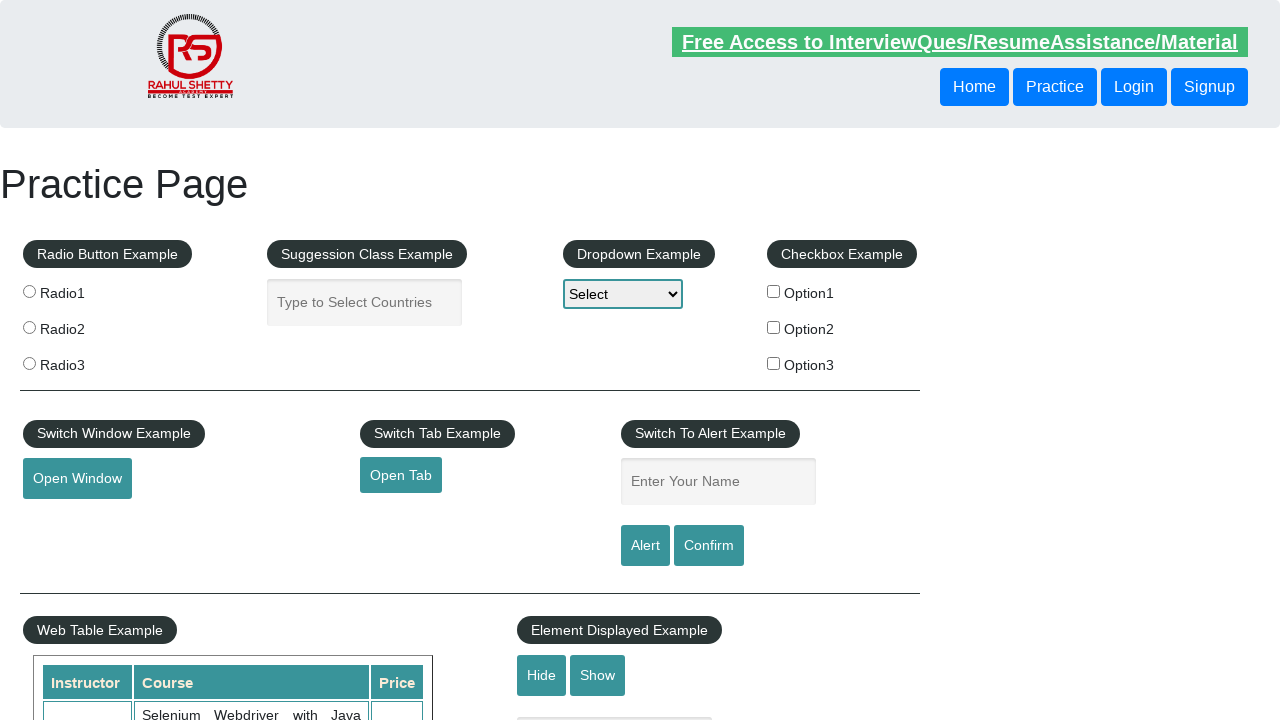

Filled name field with 'Option3' on #name
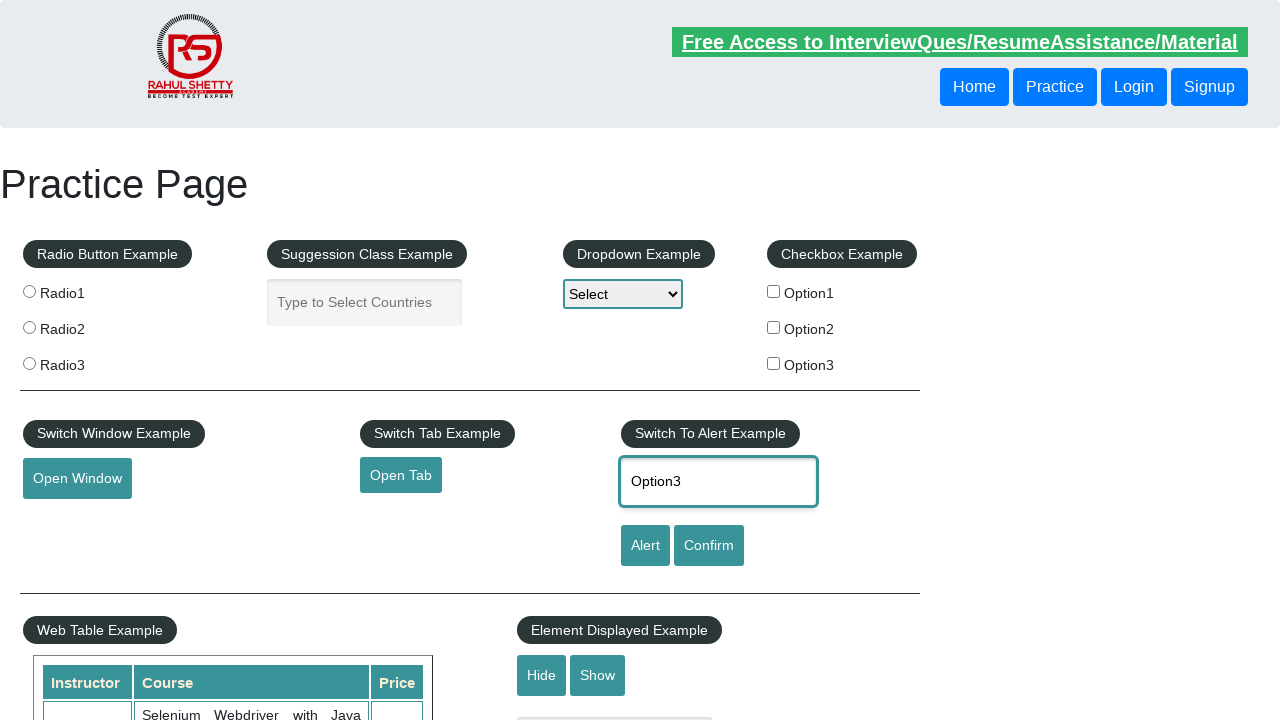

Set up dialog handler to accept alerts
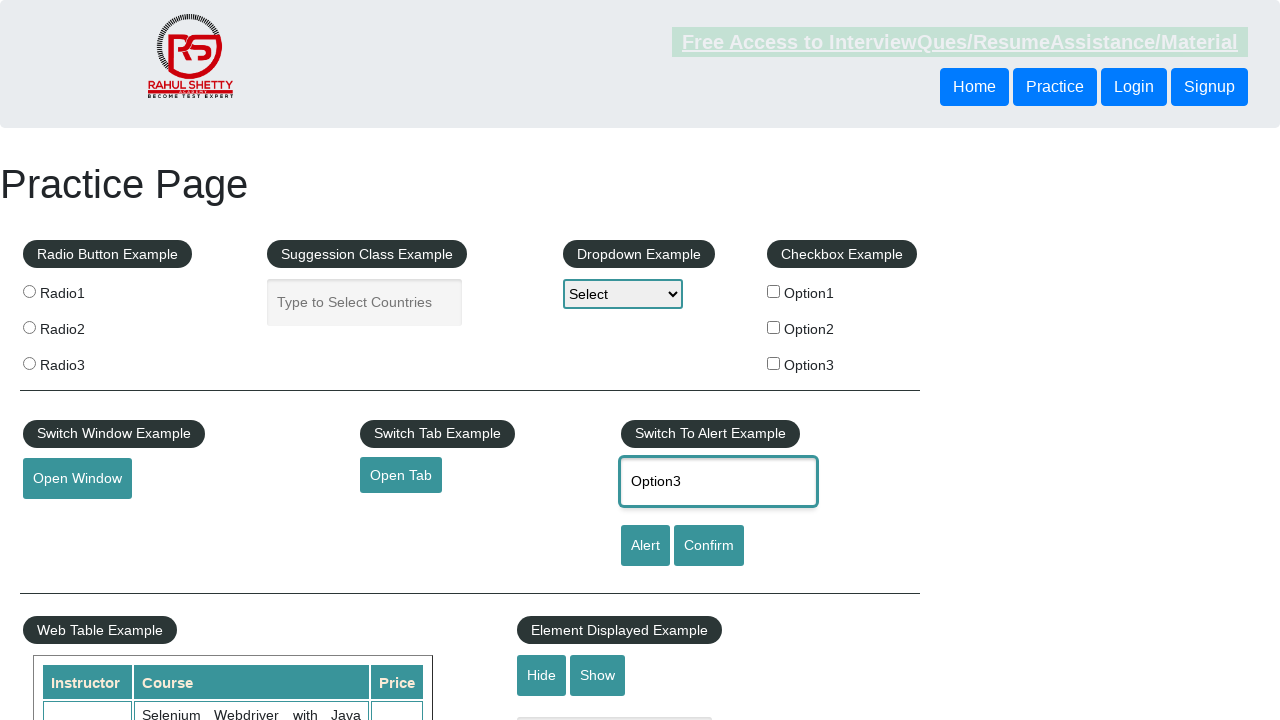

Clicked alert button and accepted the alert dialog at (645, 546) on #alertbtn
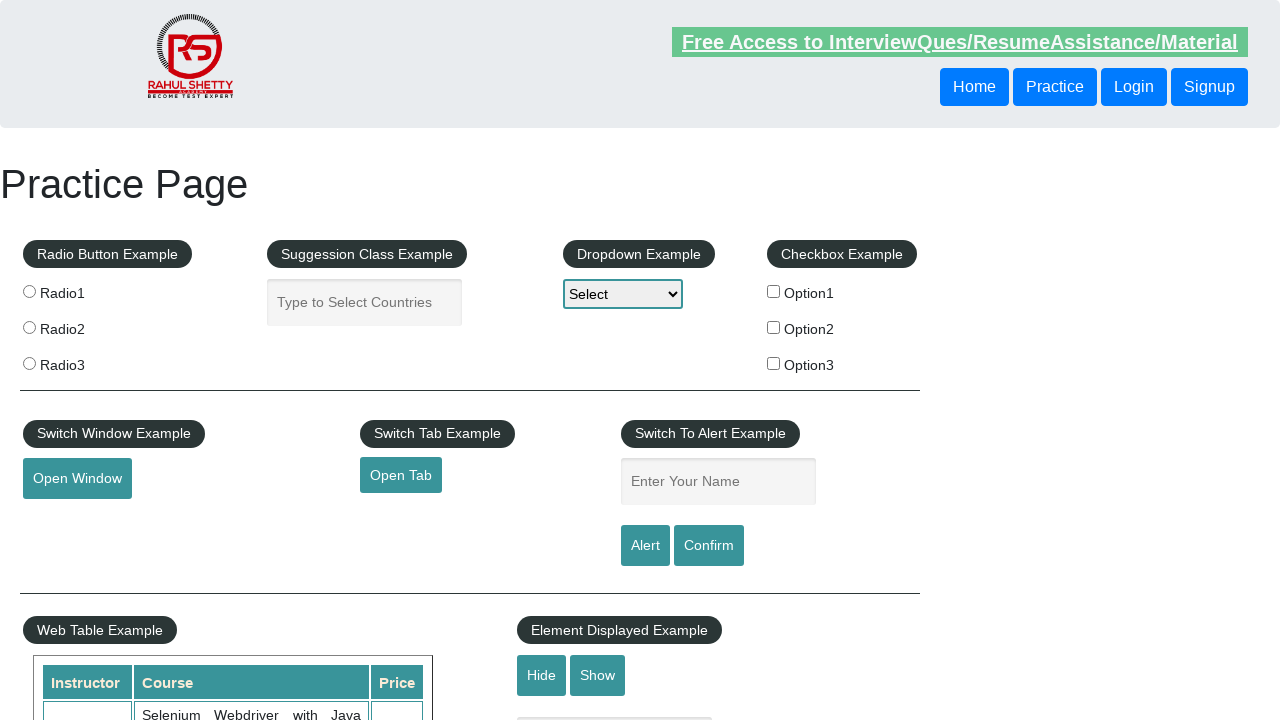

Filled name field with 'Option3' for confirmation dialog test on #name
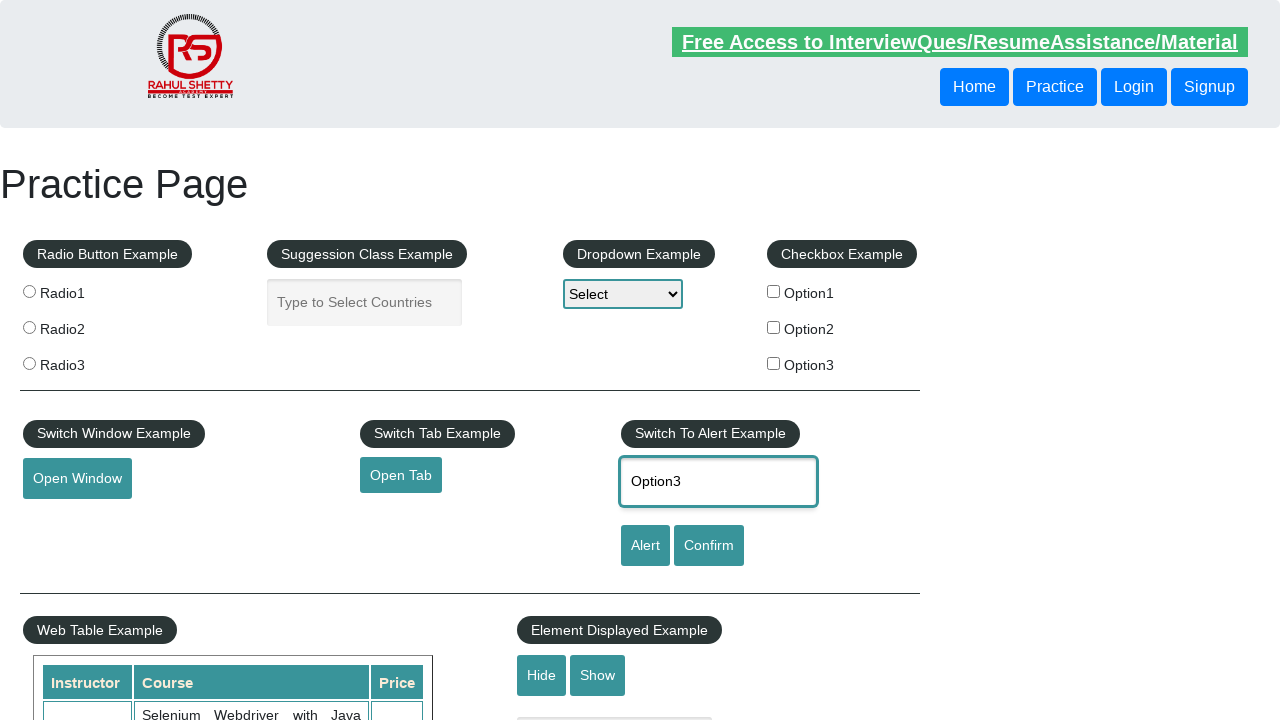

Set up dialog handler to dismiss confirmation dialogs
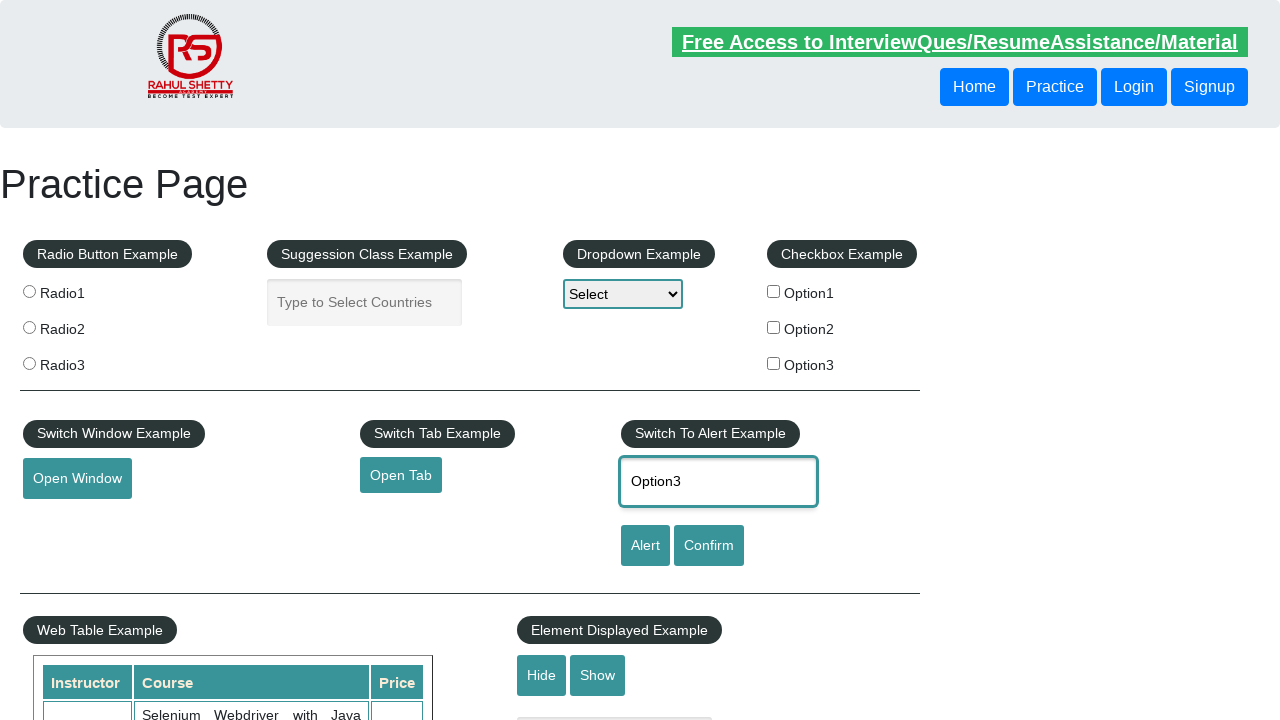

Clicked confirm button and dismissed the confirmation dialog at (709, 546) on #confirmbtn
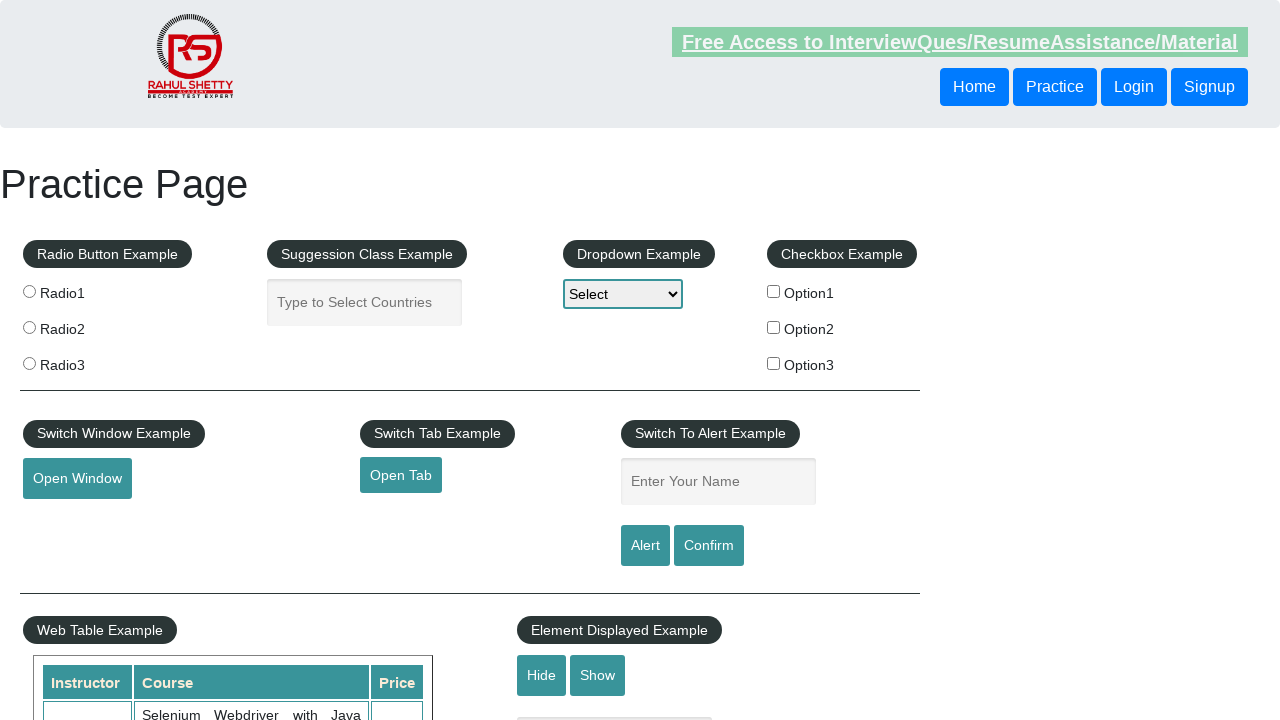

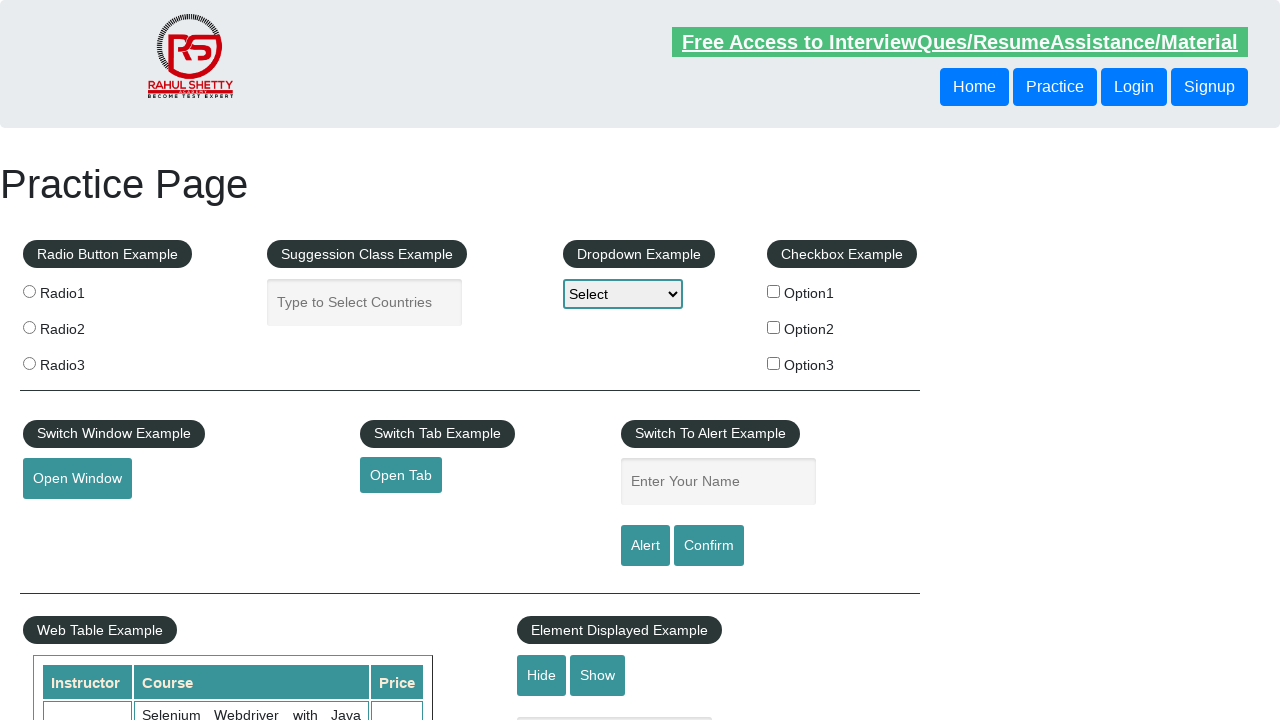